Simple browser automation test that navigates to an OpenCart demo site and verifies the page loads by checking the title and URL

Starting URL: https://naveenautomationlabs.com/opencart/

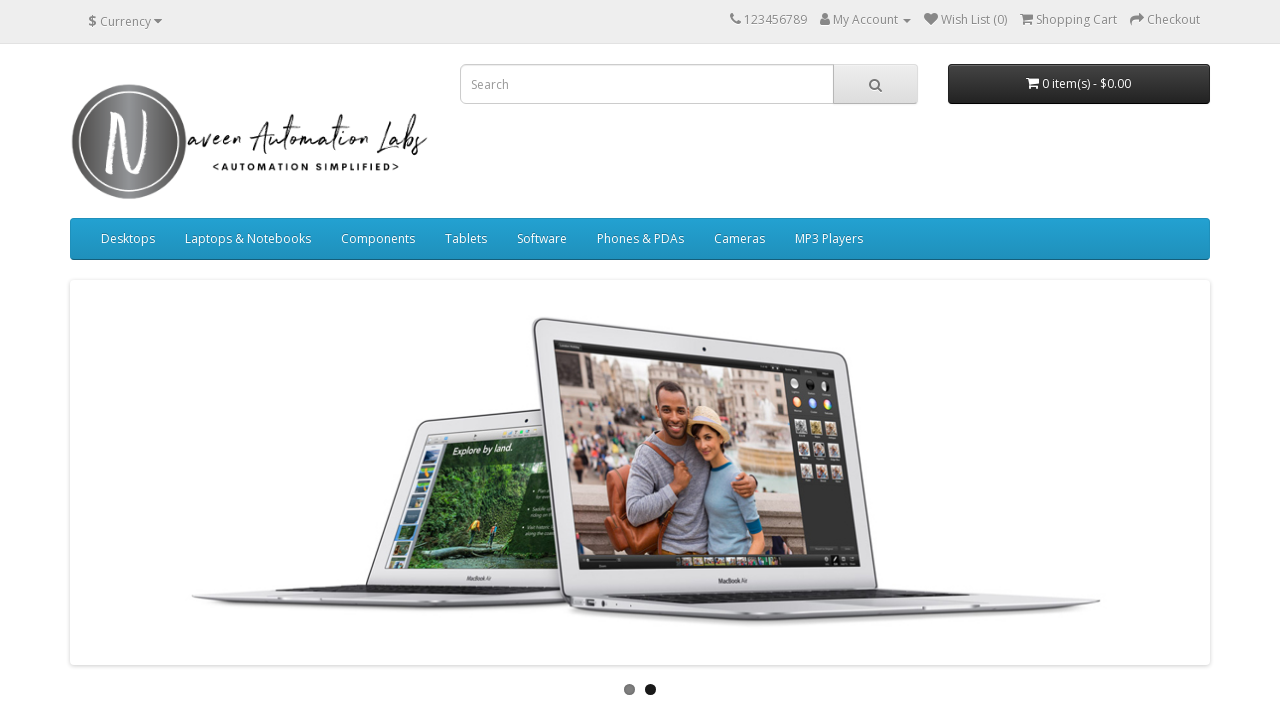

Waited for page to reach domcontentloaded state
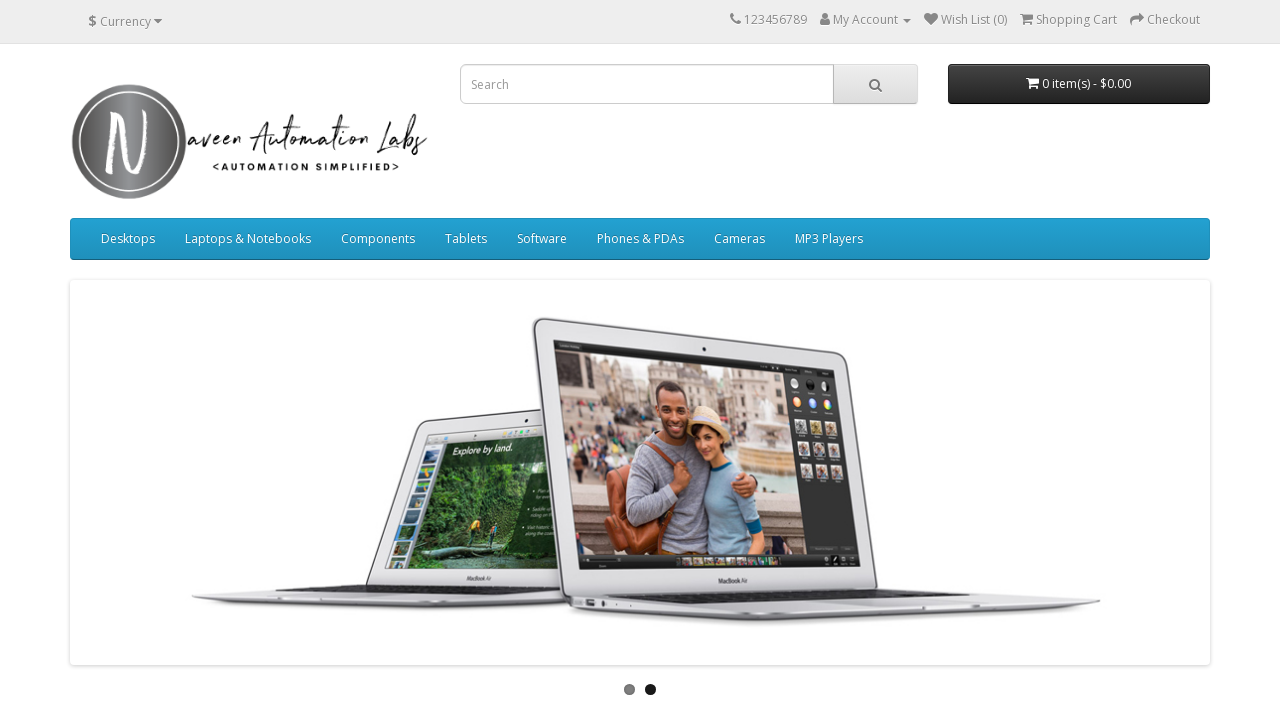

Retrieved page title: 'Your Store'
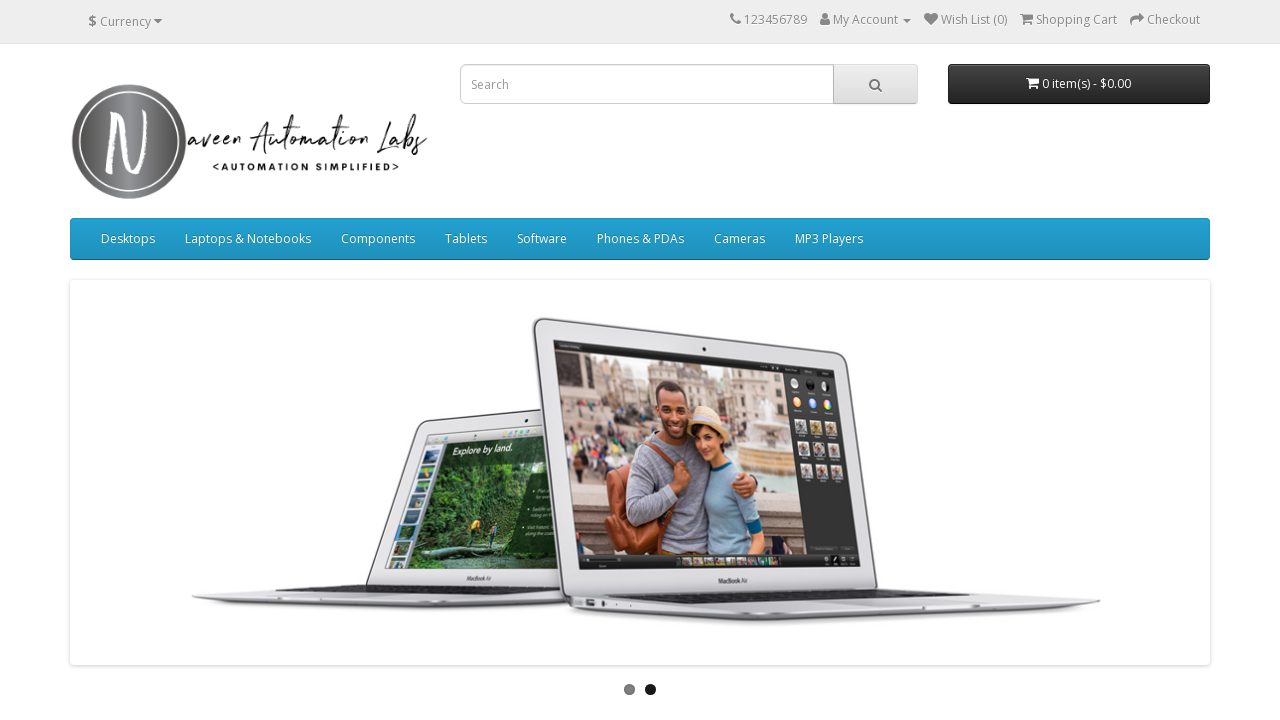

Retrieved current URL: 'https://naveenautomationlabs.com/opencart/'
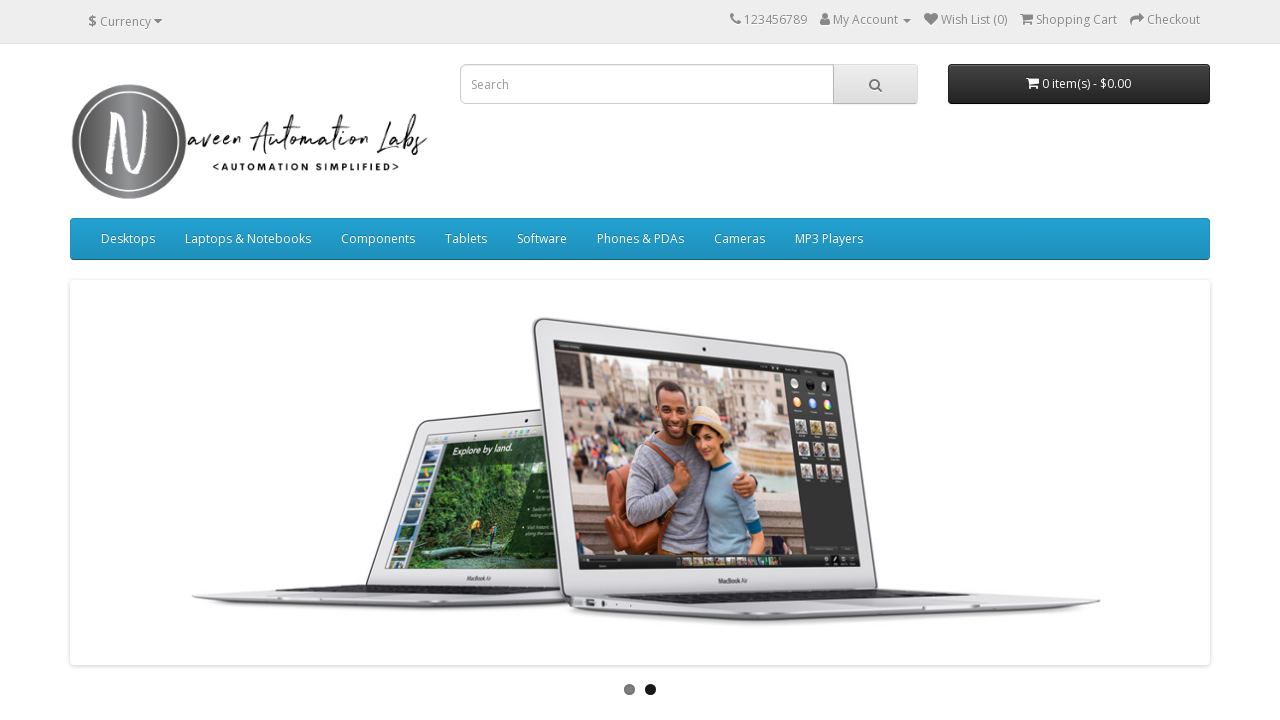

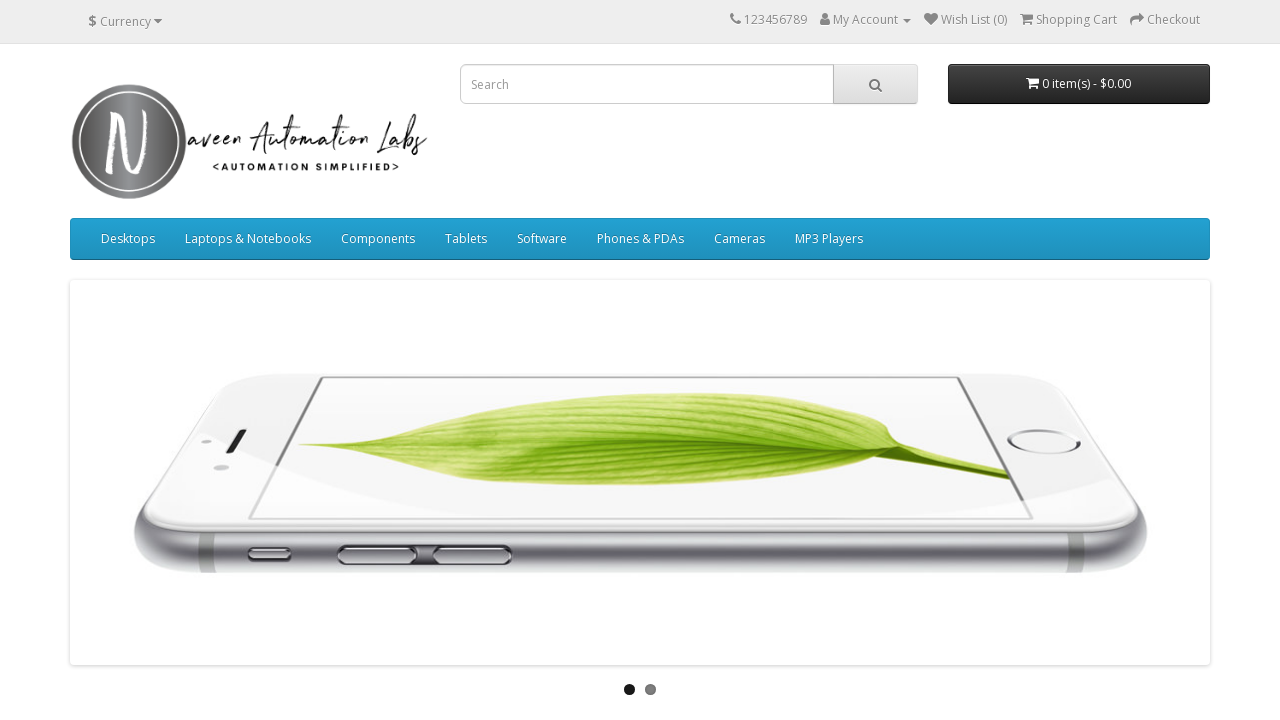